Tests the search functionality by searching for "Double Big Mac" and clicking on a search result

Starting URL: https://mcdonalds.co.nz/

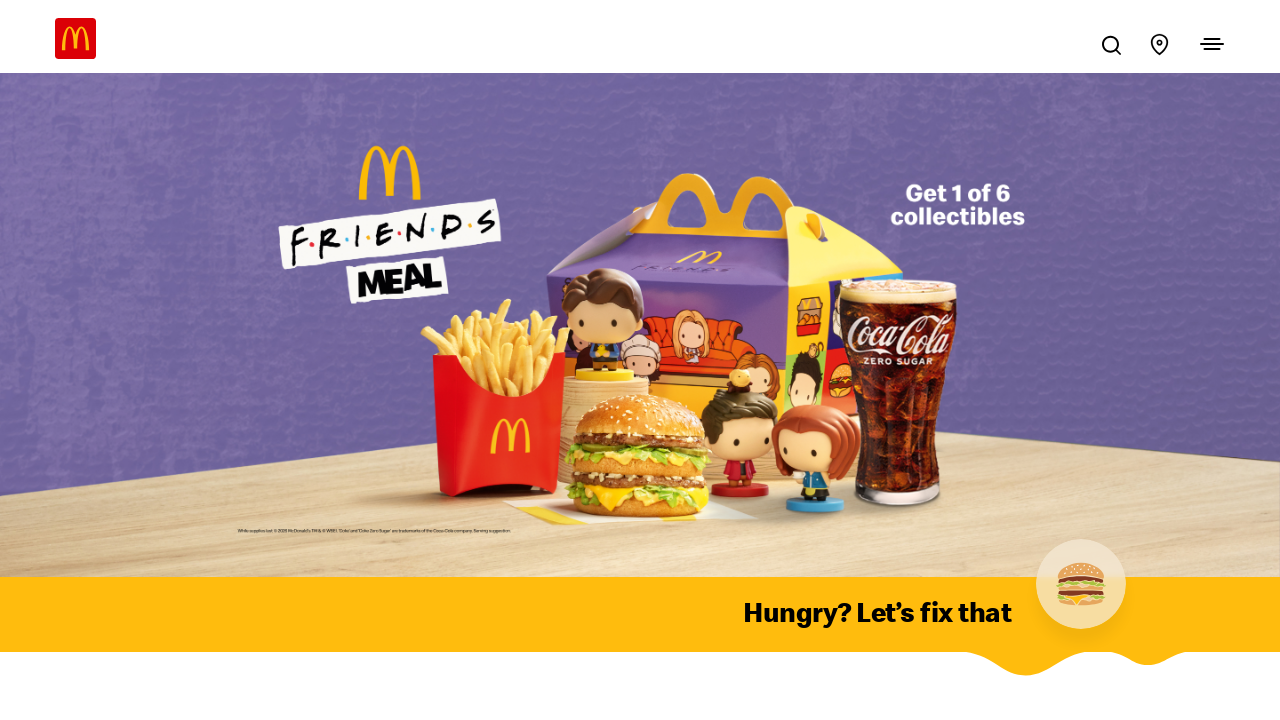

Clicked search icon to open search bar at (1111, 45) on [data-testid='search-icon'], button[aria-label*='search'], .search-icon, [class*
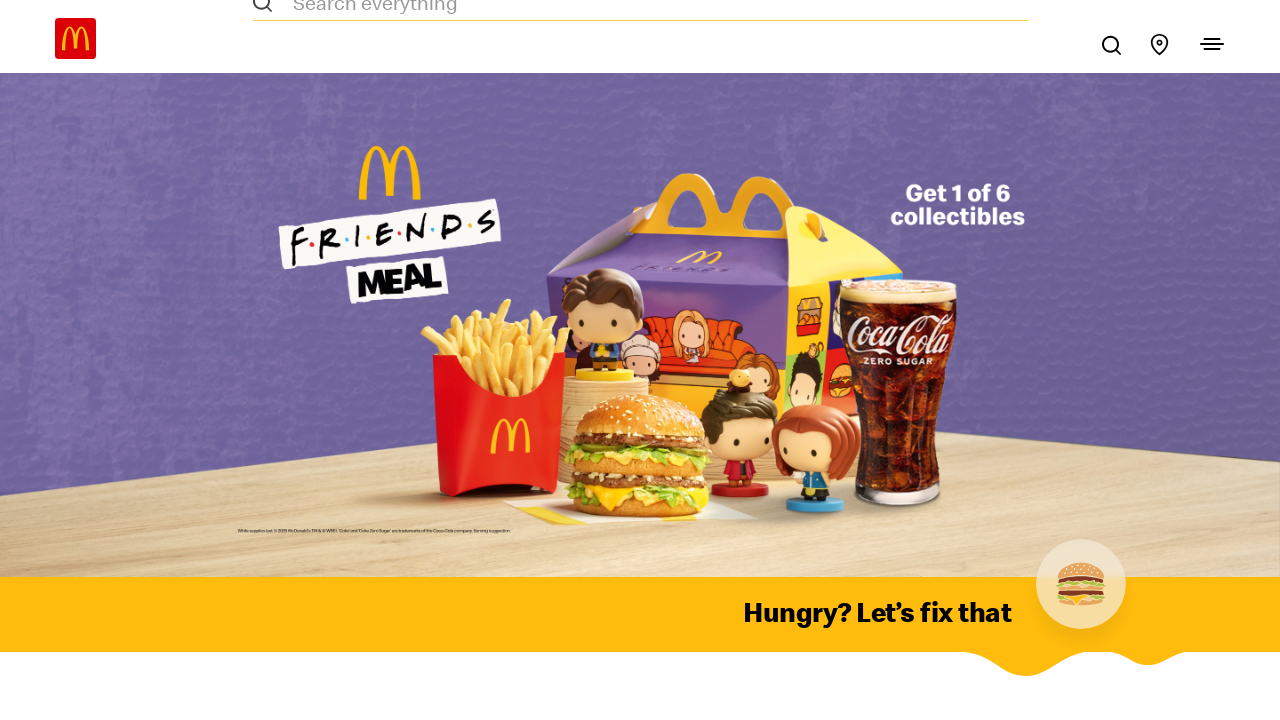

Search bar appeared and is ready for input
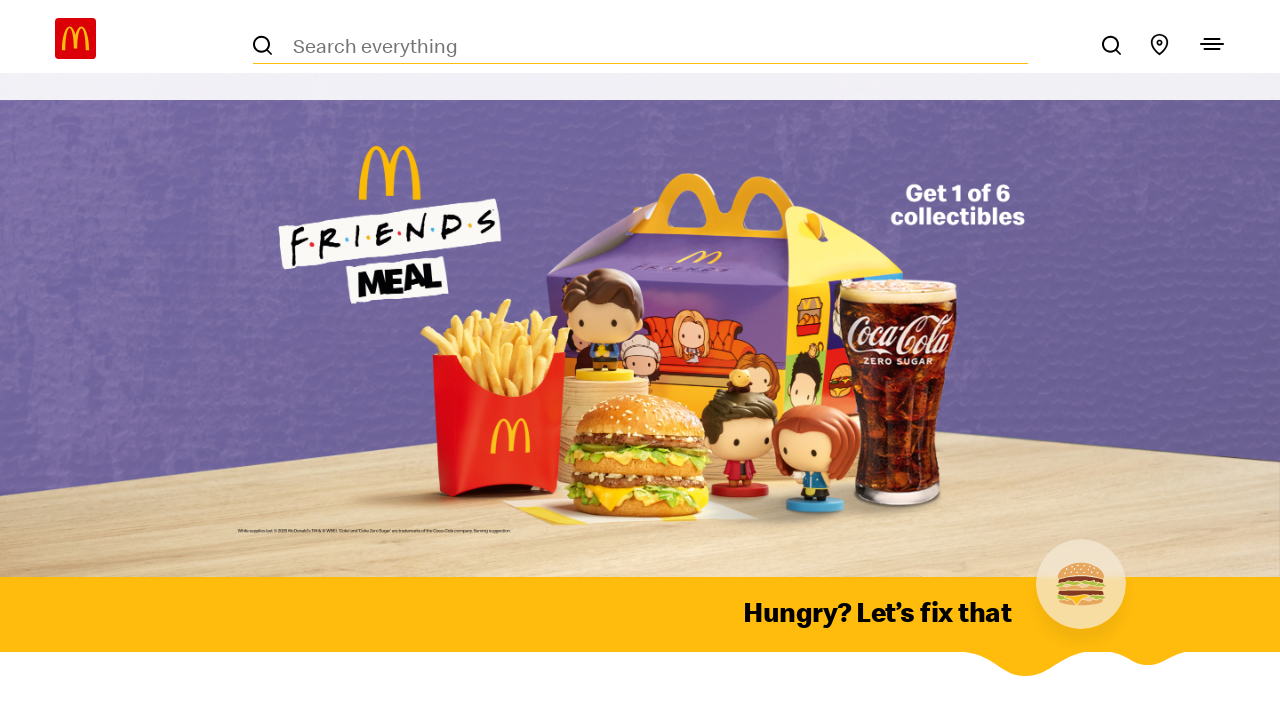

Entered 'Double Big Mac' in search field on input[type='search'], input[placeholder*='Search'], input[name='search']
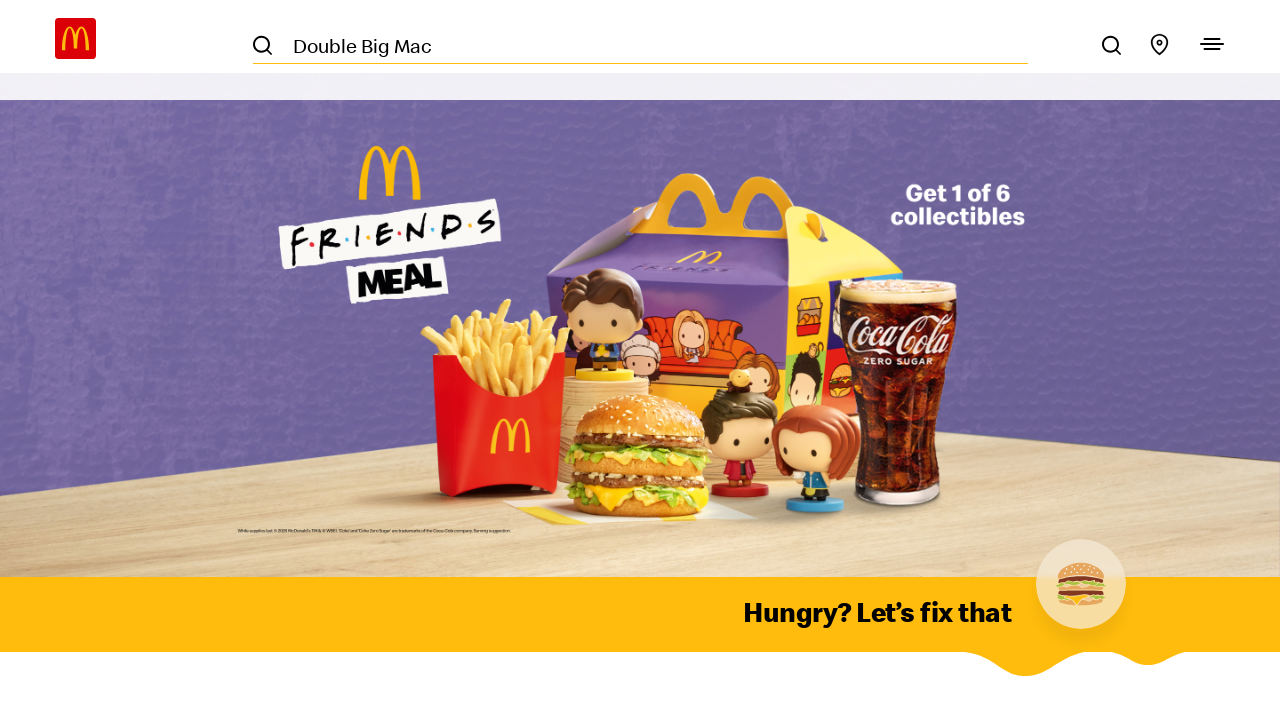

Pressed Enter to submit search query on input[type='search'], input[placeholder*='Search'], input[name='search']
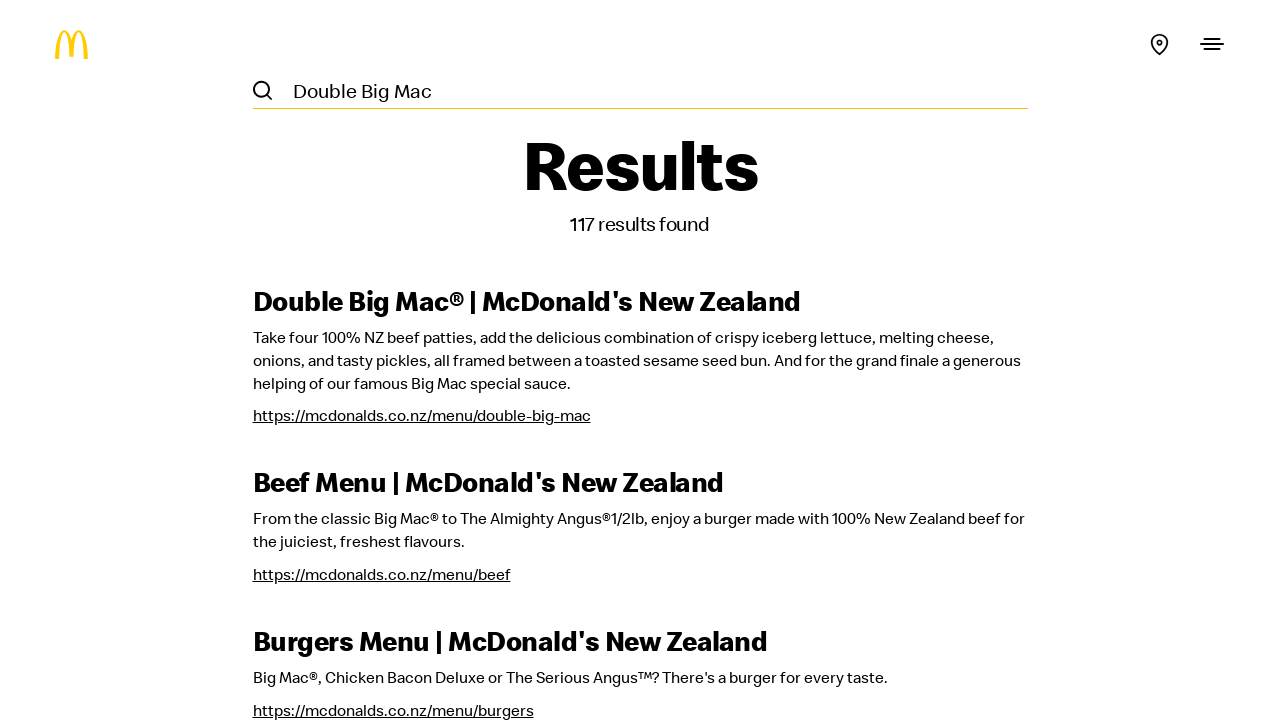

Search results loaded successfully
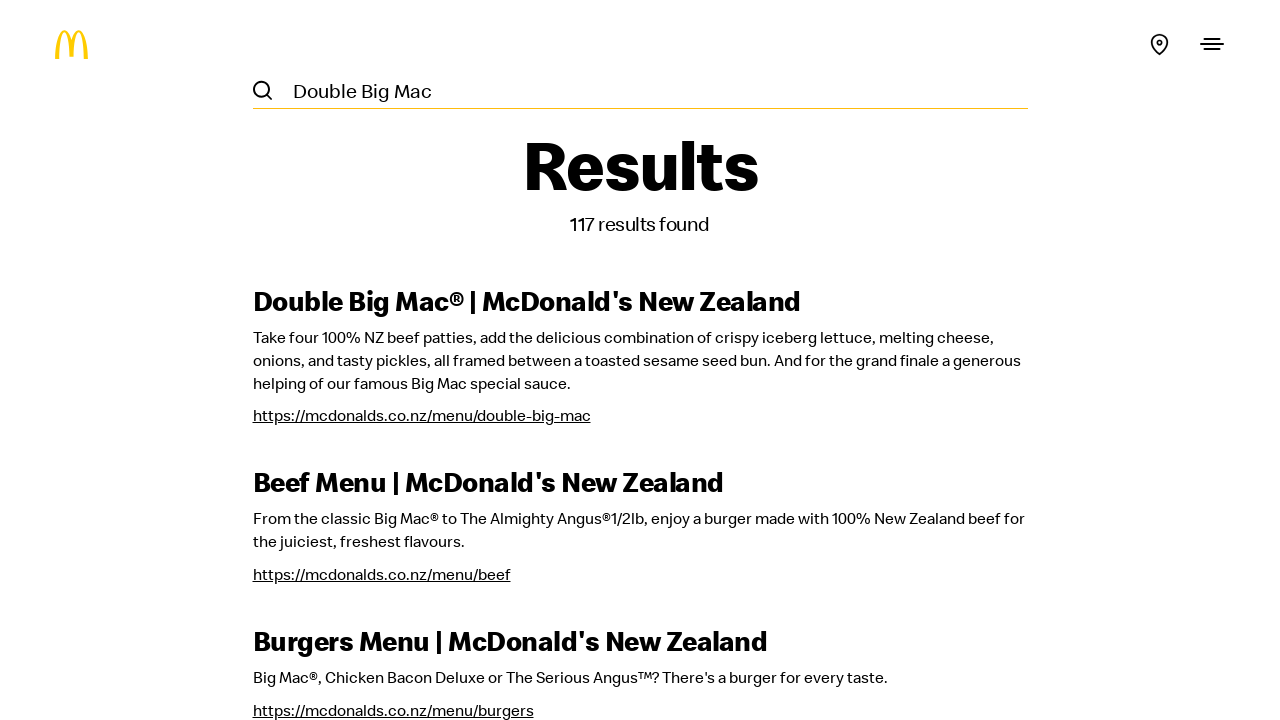

Clicked on first search result for 'Double Big Mac' at (640, 360) on [class*='result']:first-child, [class*='search-result']:first-child, article:fir
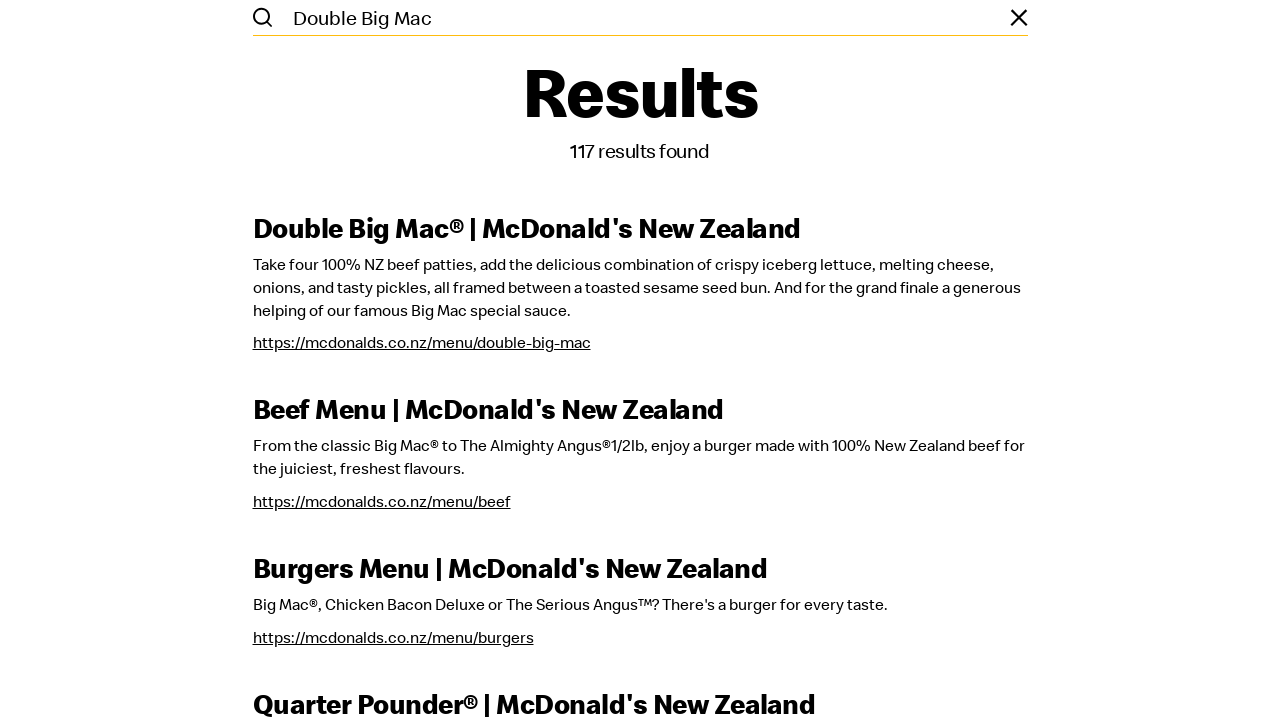

Product description page loaded successfully
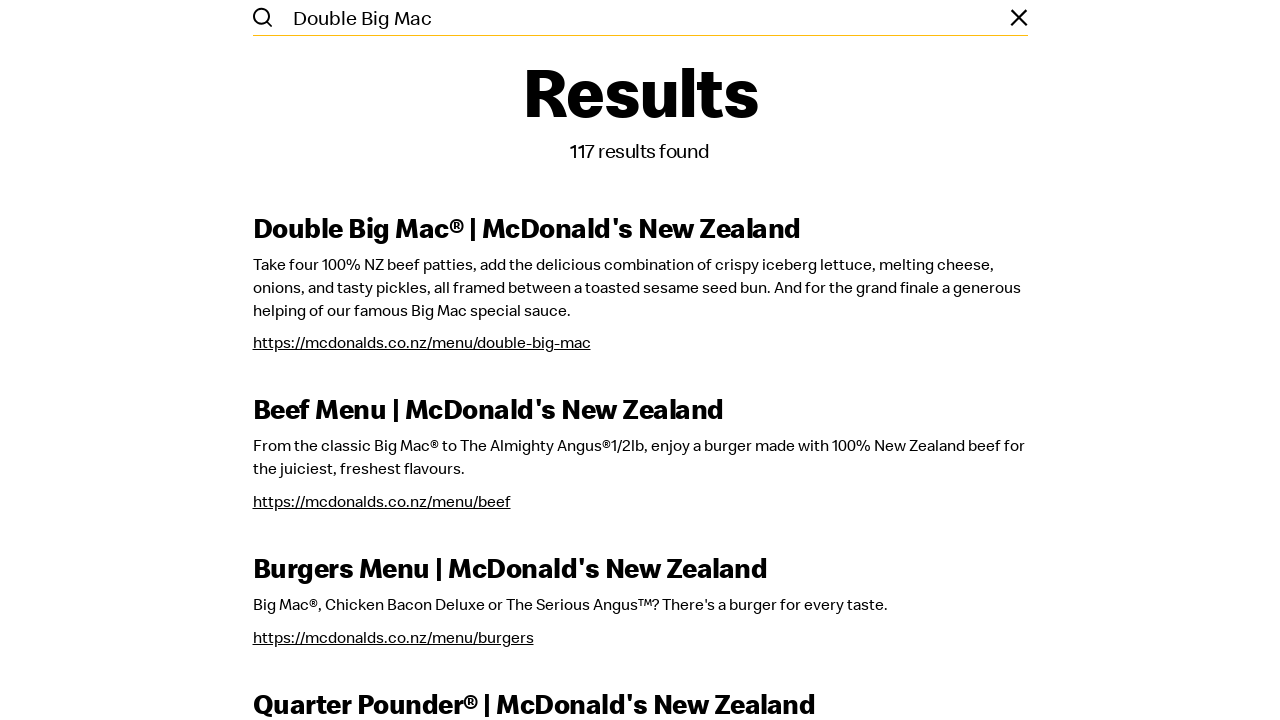

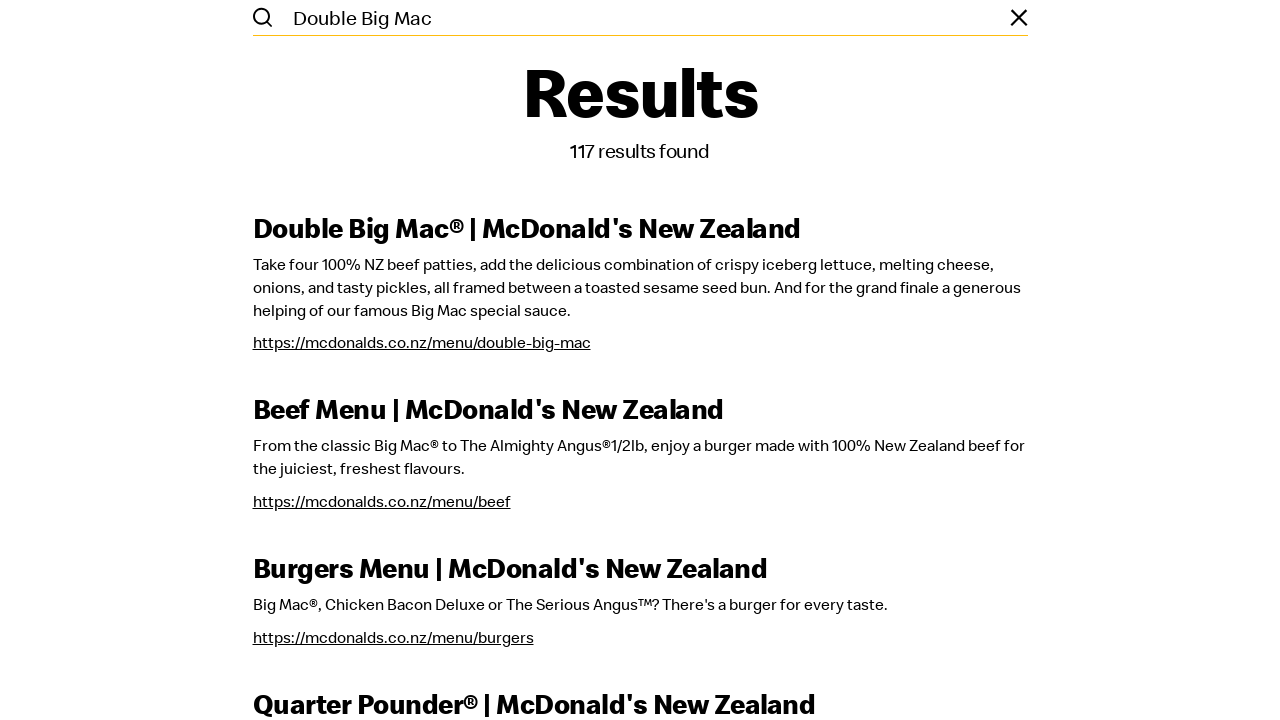